Simple test that navigates to YouTube homepage and maximizes the browser window

Starting URL: https://www.youtube.com/

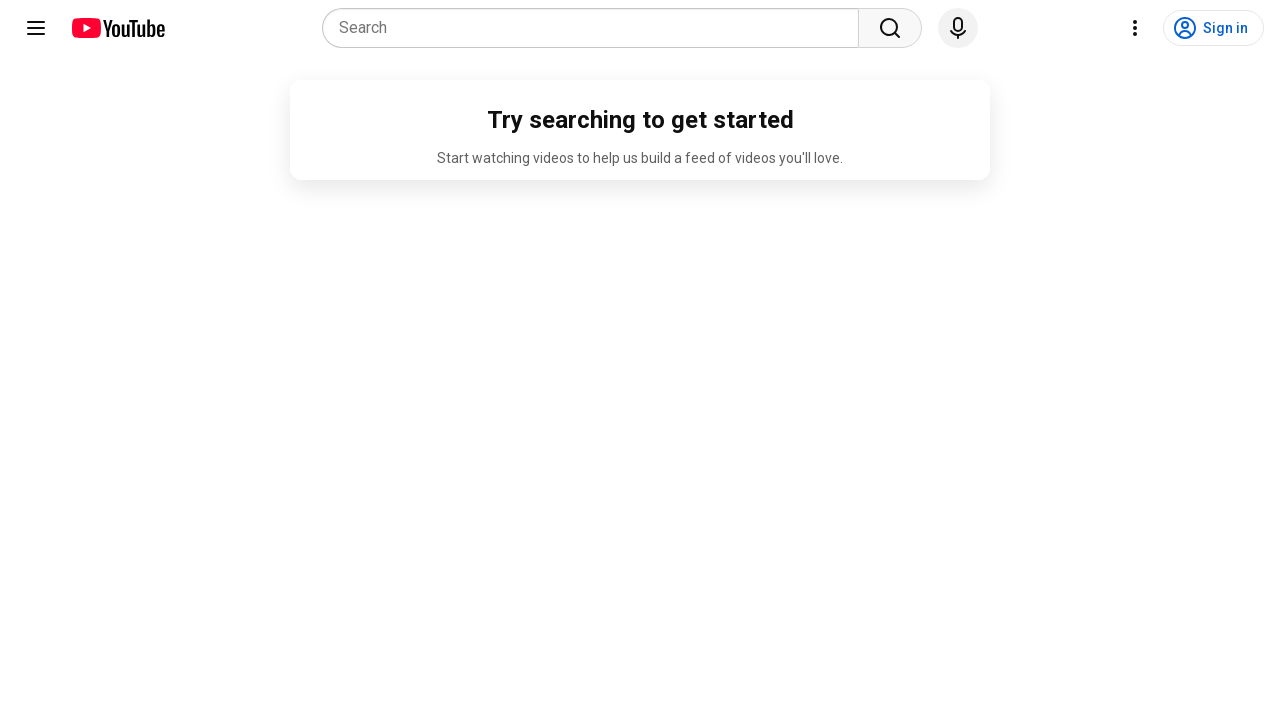

Navigated to YouTube homepage
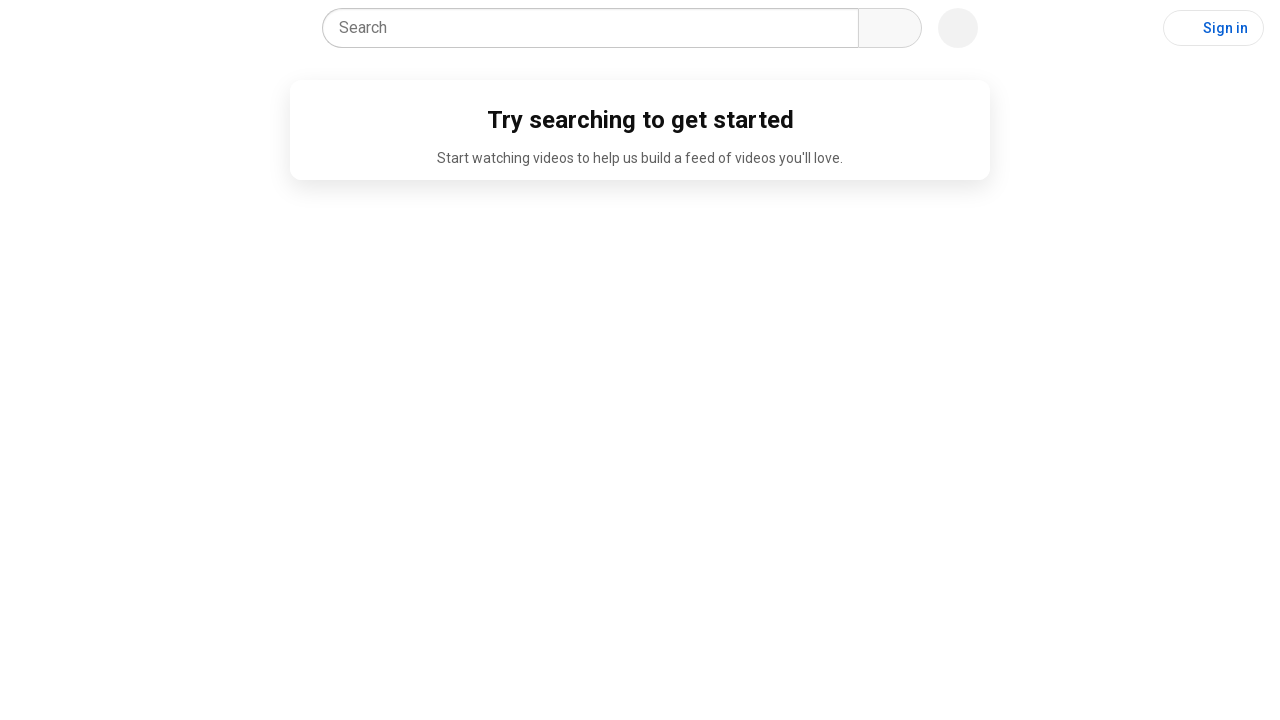

Maximized browser window to 1920x1080
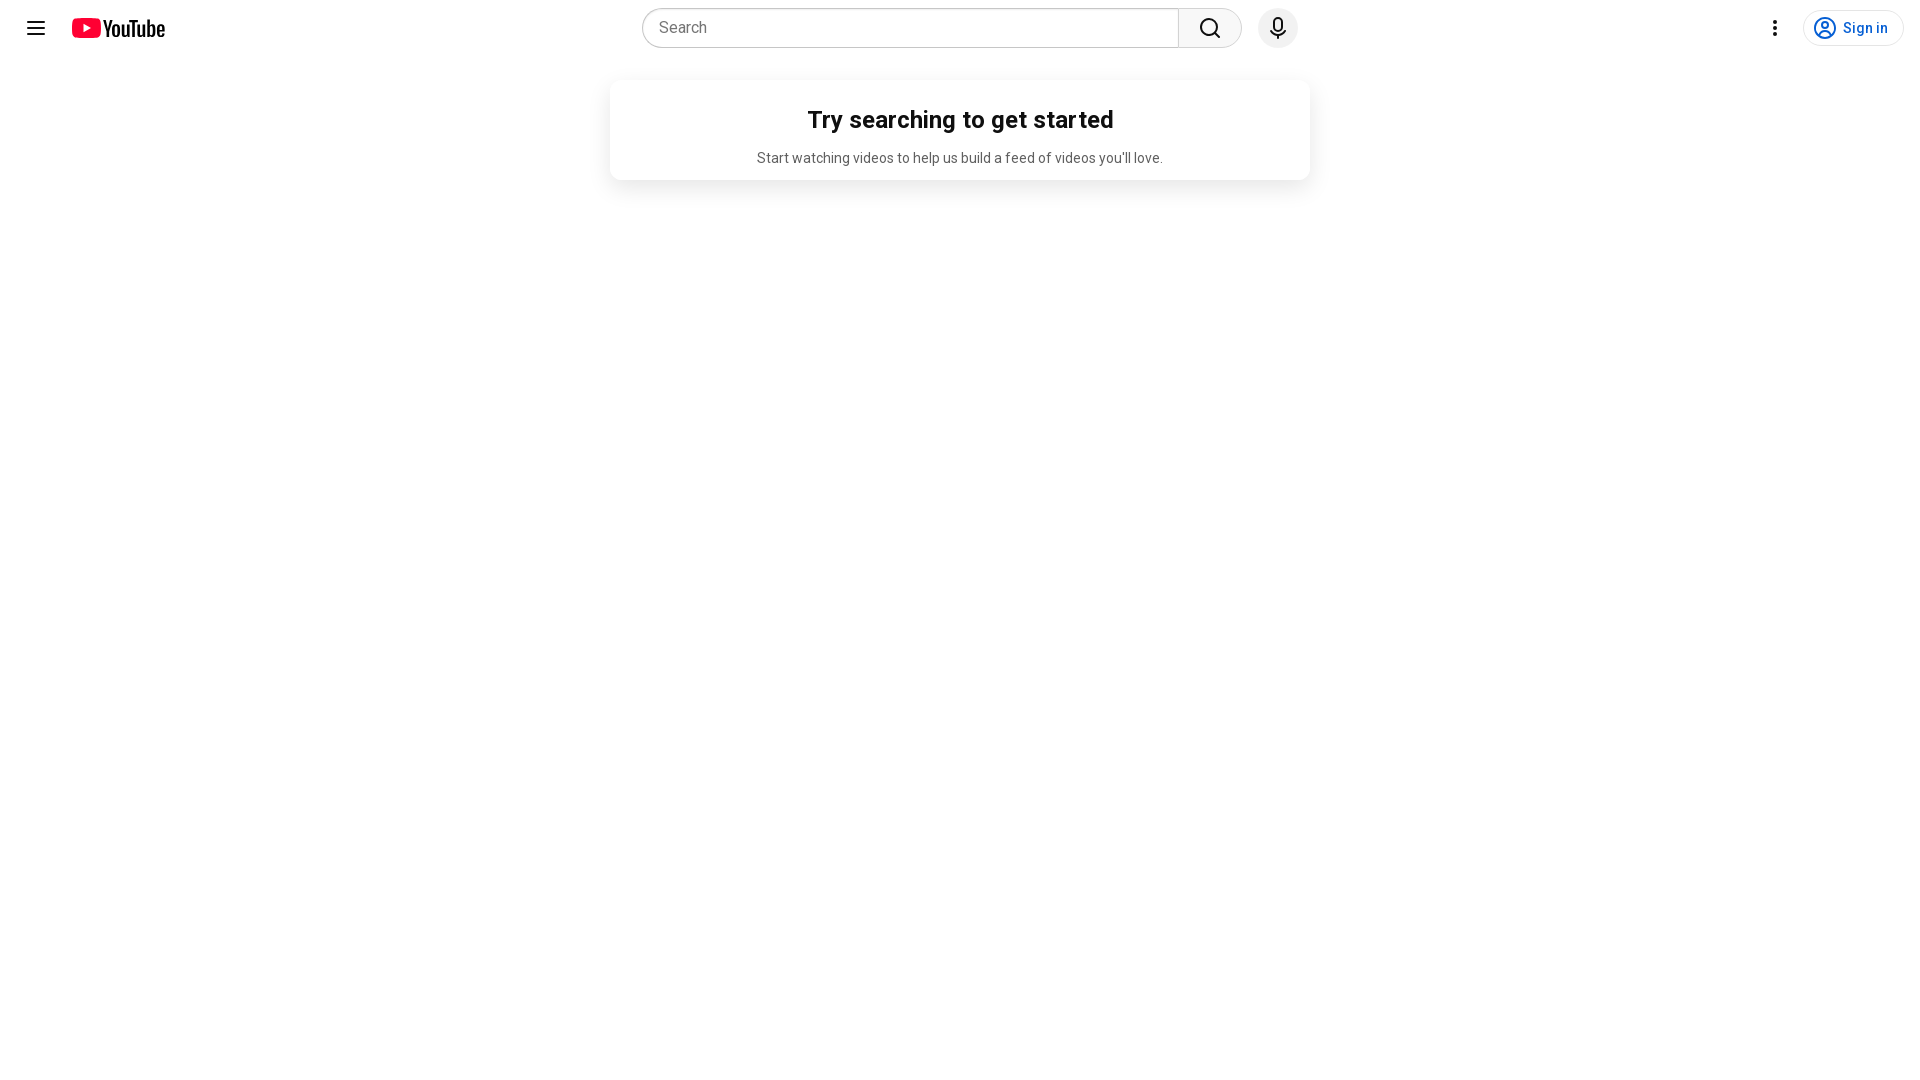

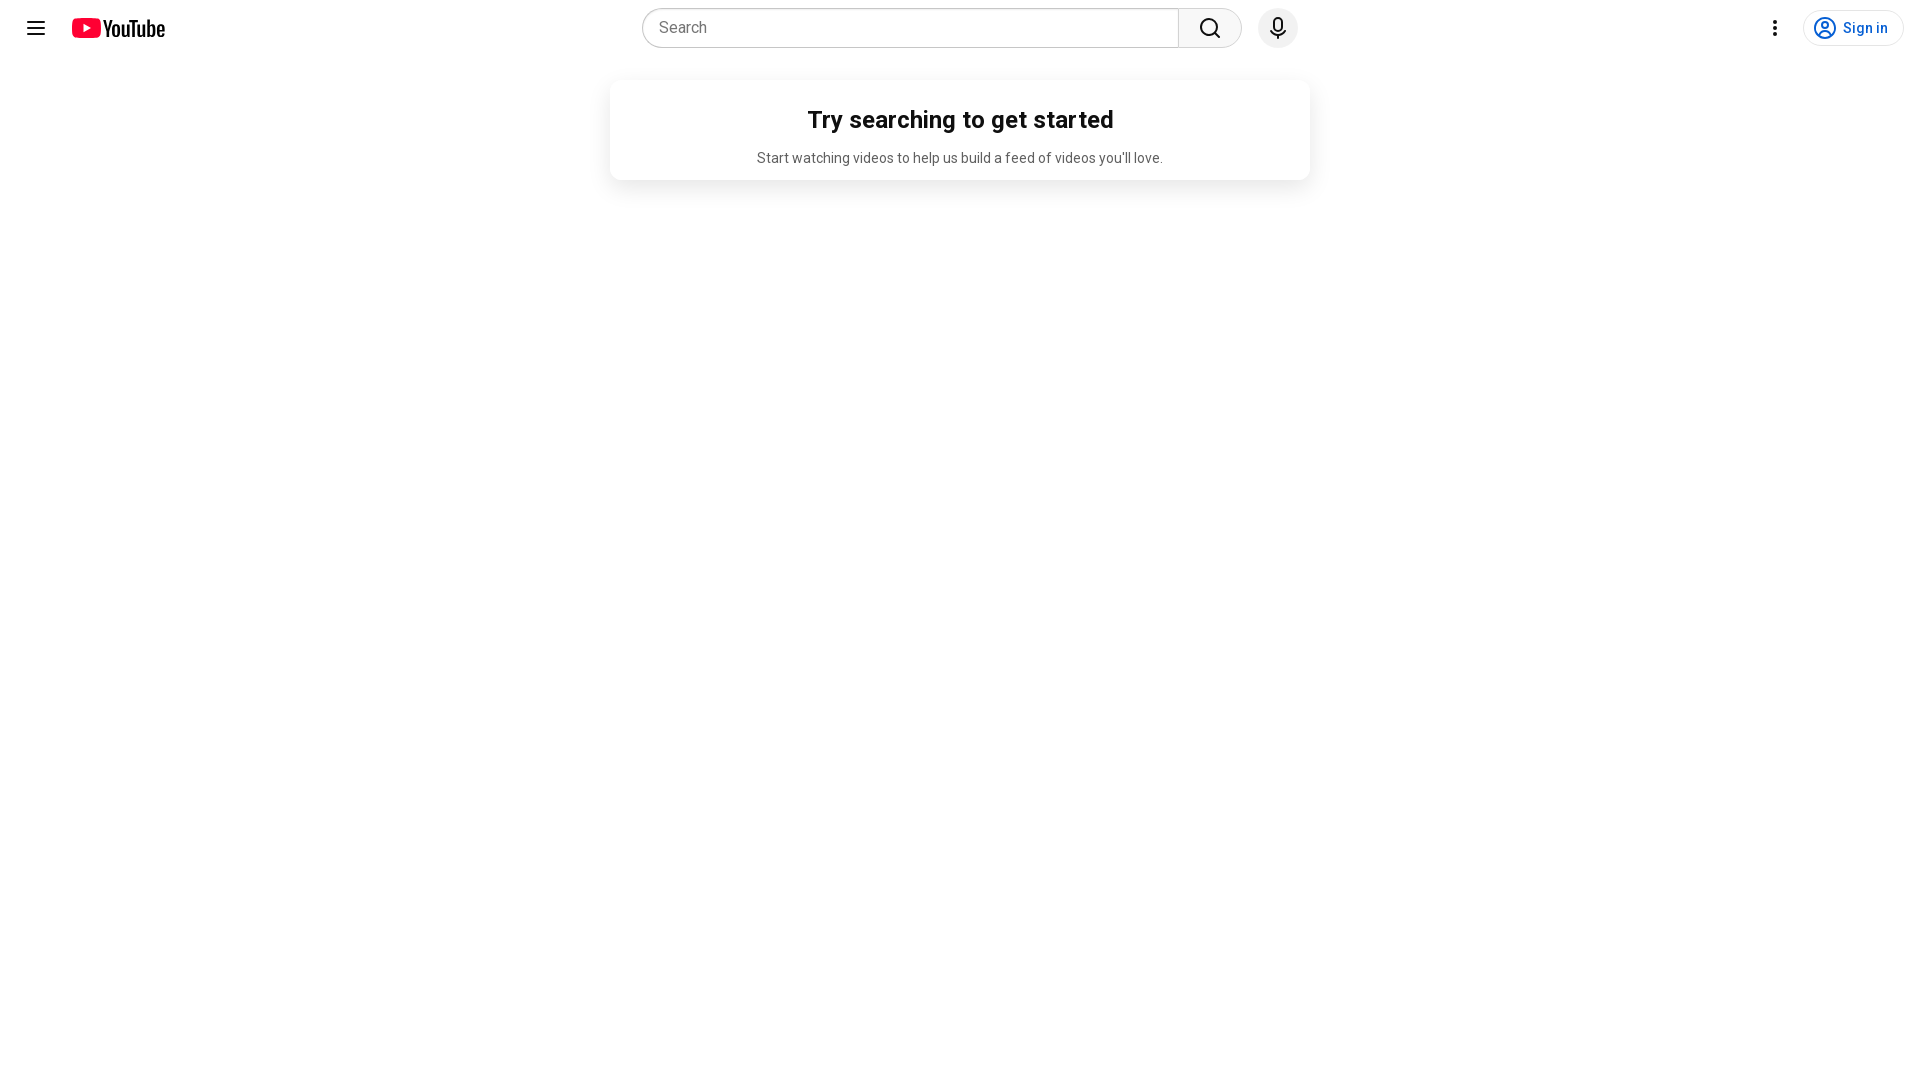